Tests filling out a dummy ticket form for visa application by entering traveler's first name and last name

Starting URL: https://www.dummyticket.com/dummy-ticket-for-visa-application/

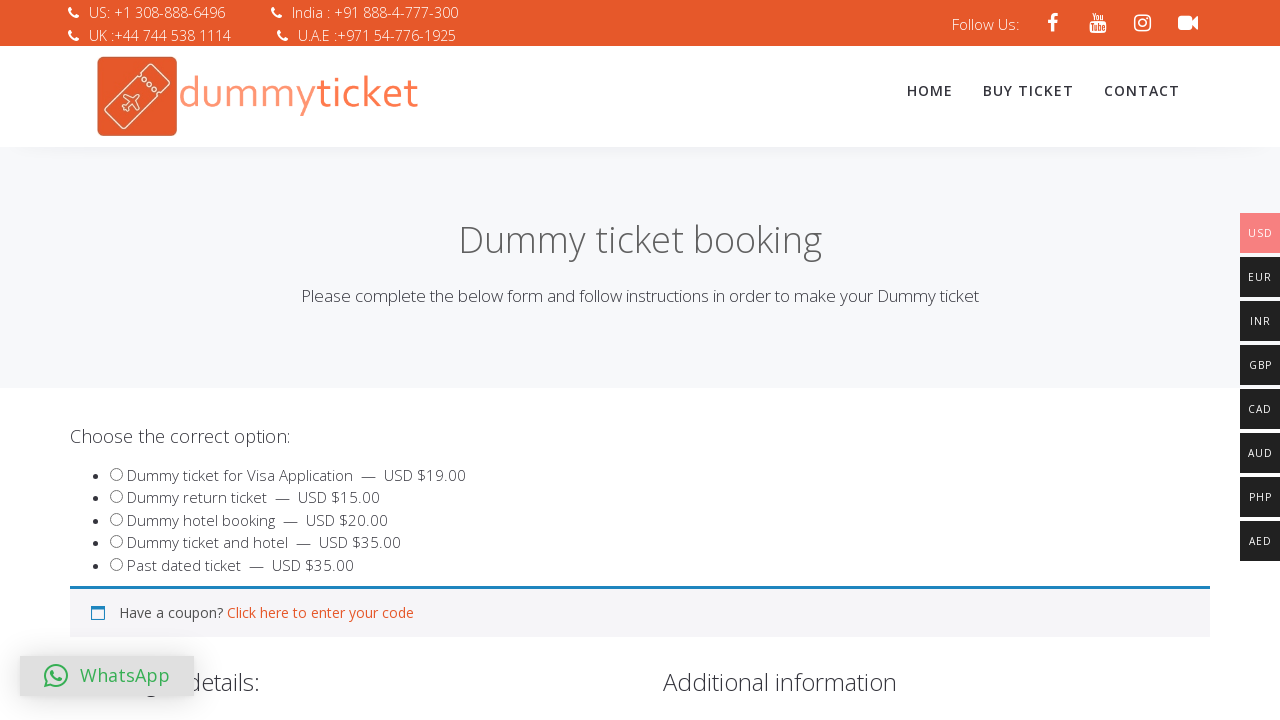

Filled traveler first name field with 'Jimmy' on #travname
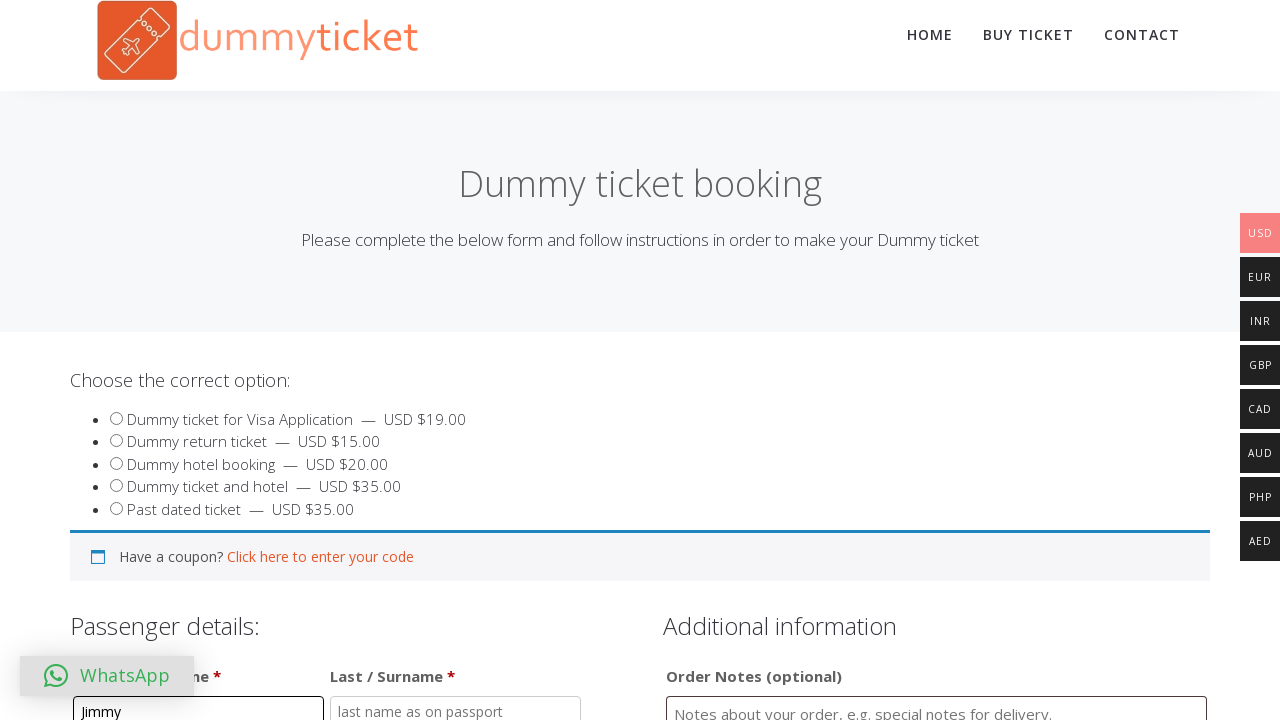

Filled traveler last name field with 'Veer' on #travlastname
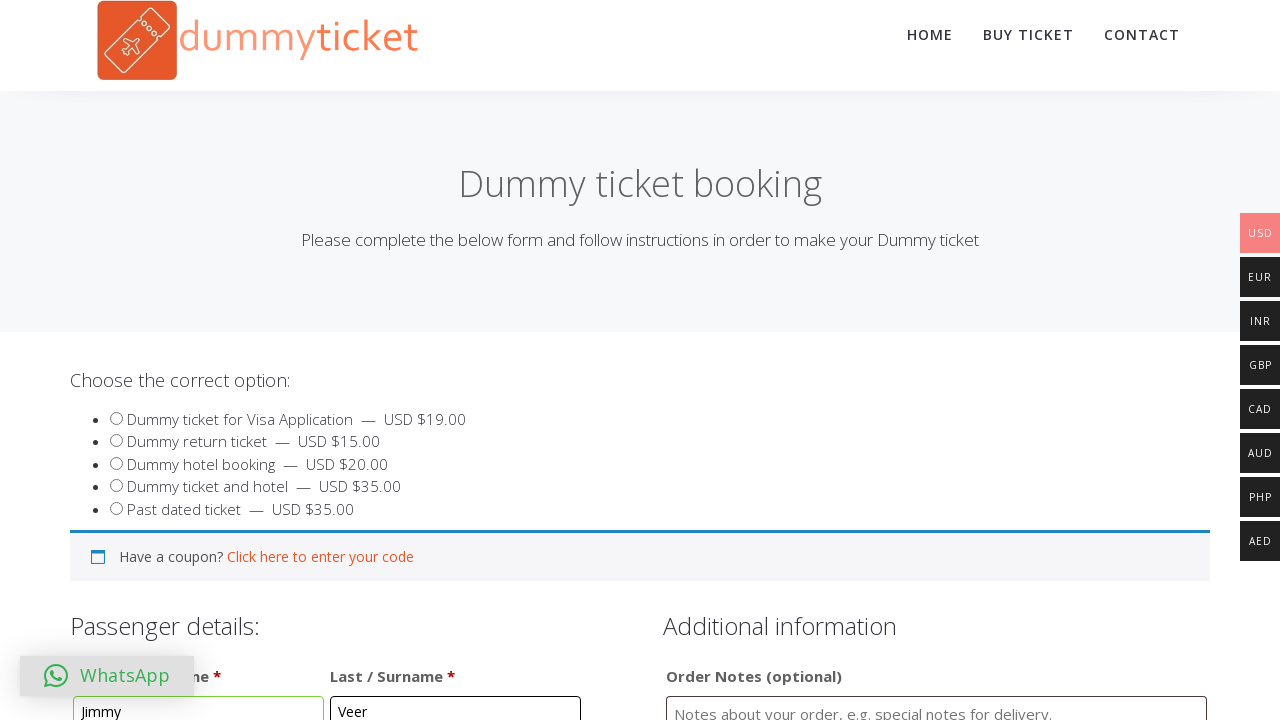

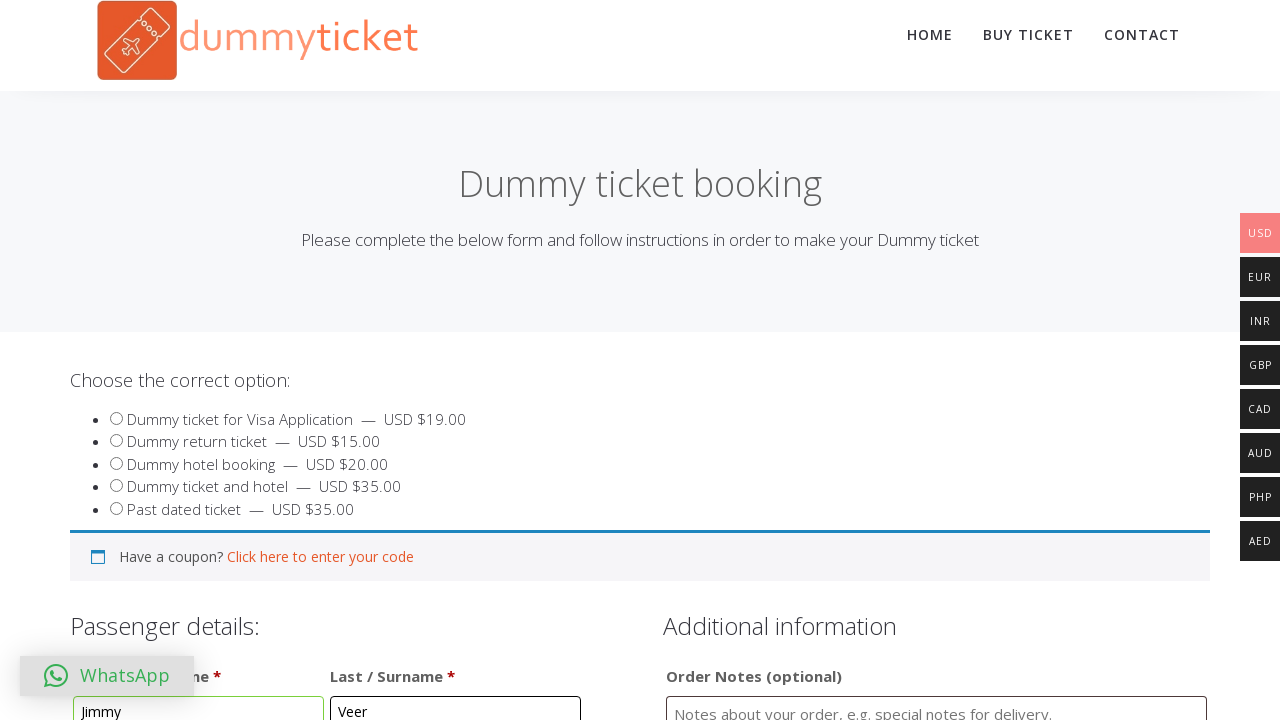